Tests sorting the Due column in descending order by clicking the column header twice and verifying the values are properly ordered

Starting URL: http://the-internet.herokuapp.com/tables

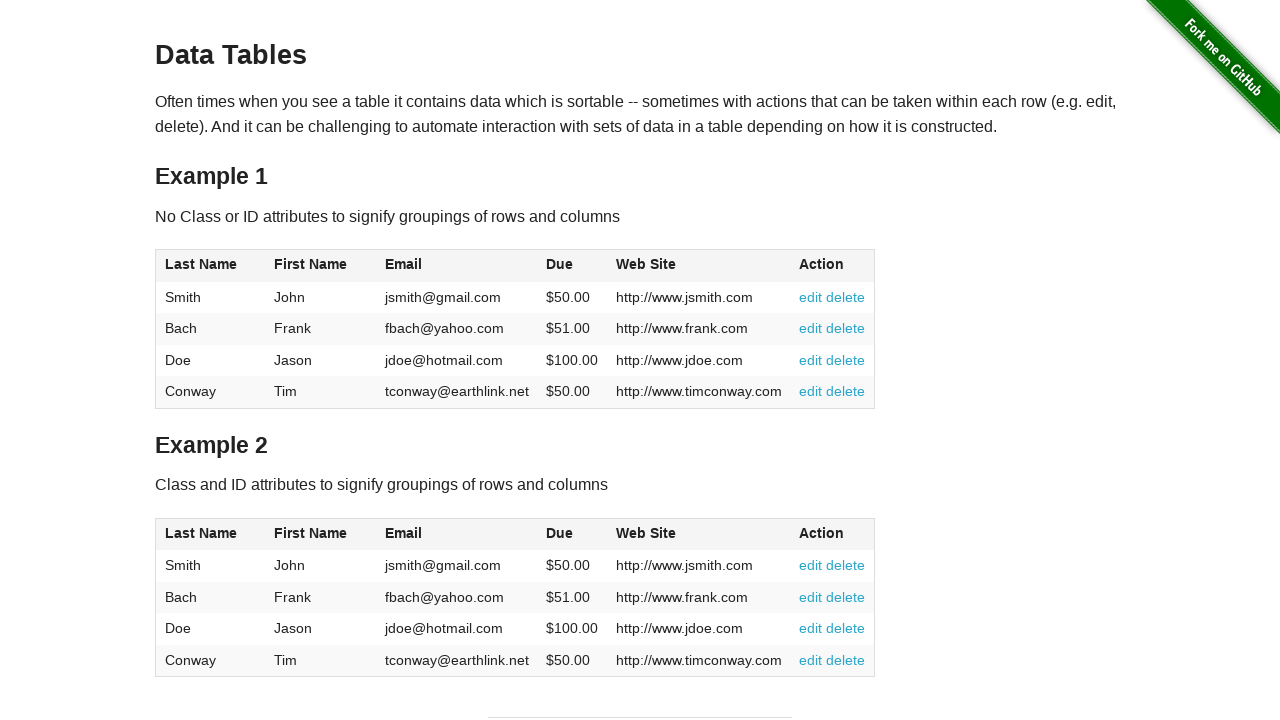

Clicked Due column header first time to sort ascending at (572, 266) on #table1 thead tr th:nth-of-type(4)
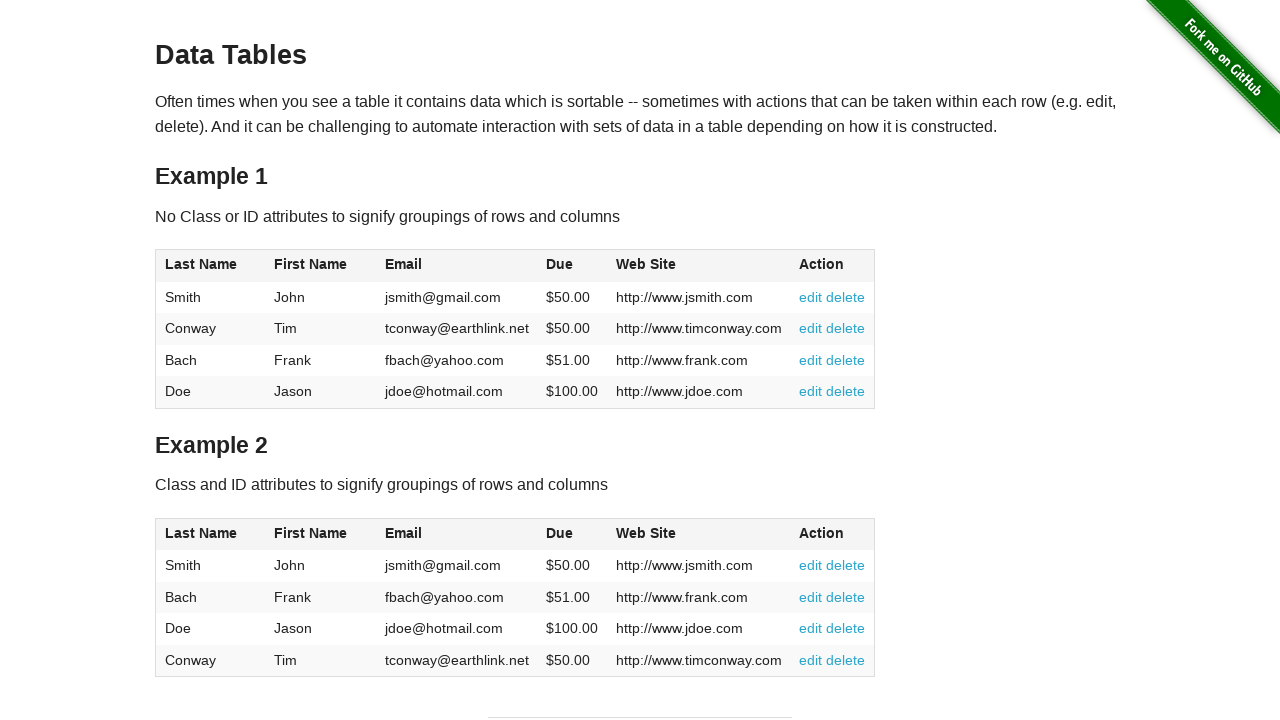

Clicked Due column header second time to sort descending at (572, 266) on #table1 thead tr th:nth-of-type(4)
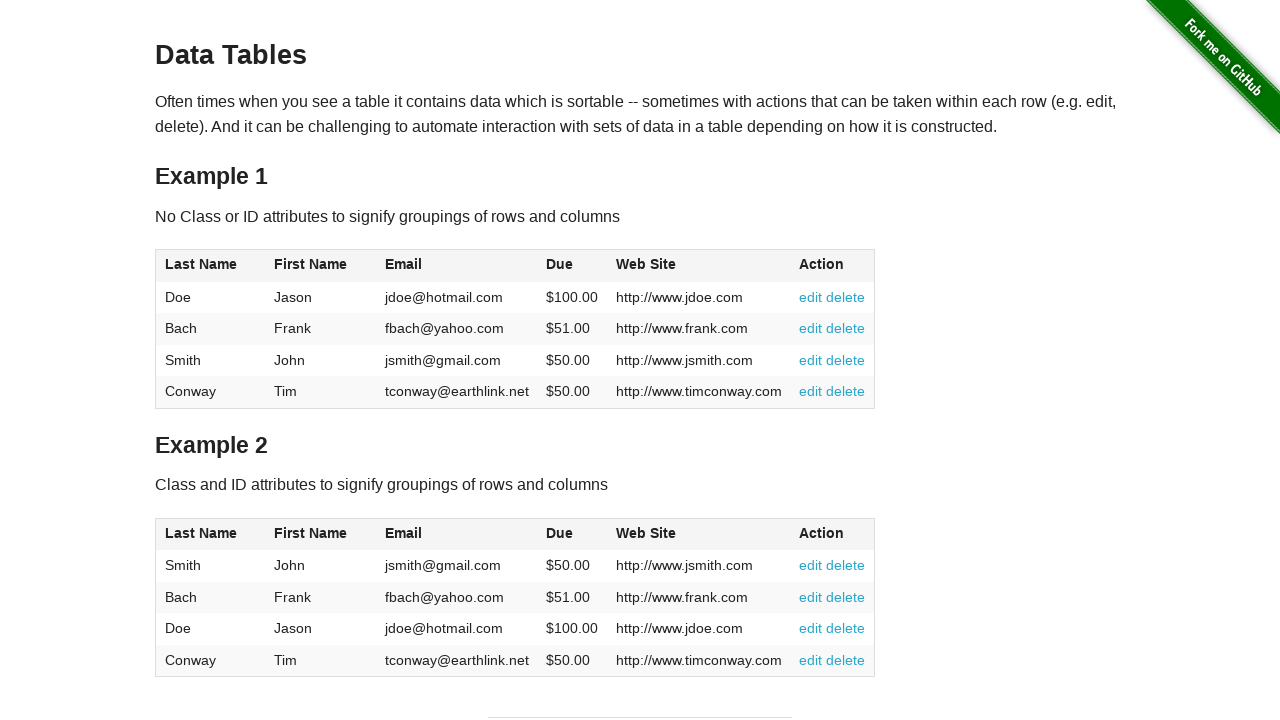

Table sorted by Due column in descending order
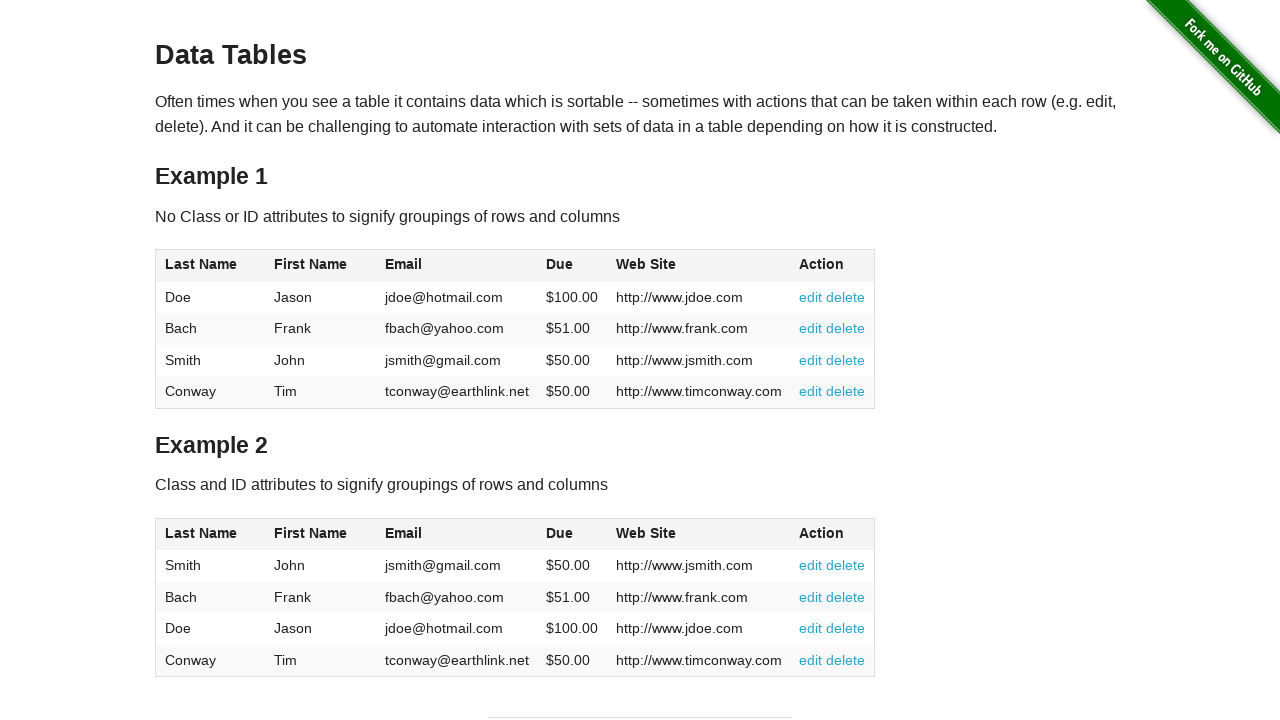

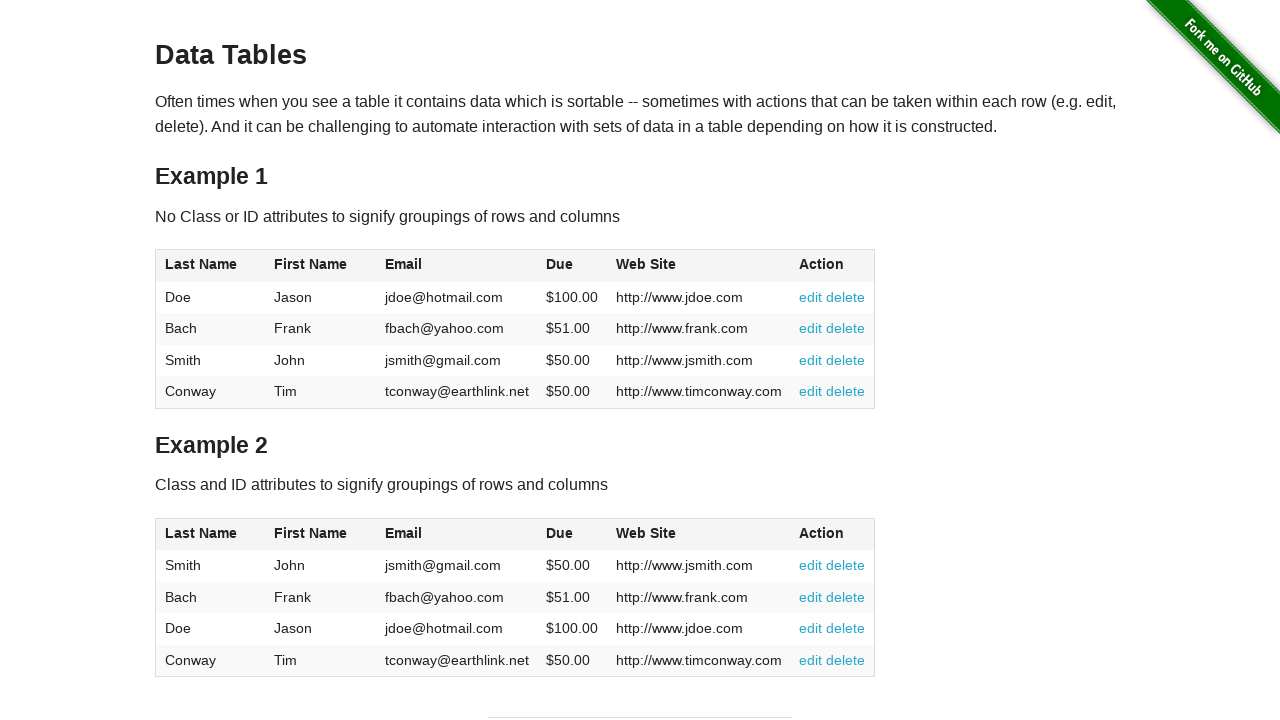